Tests the disappearing elements page by refreshing until the Gallery link appears, then clicking it and verifying navigation to the gallery page.

Starting URL: https://the-internet.herokuapp.com/disappearing_elements

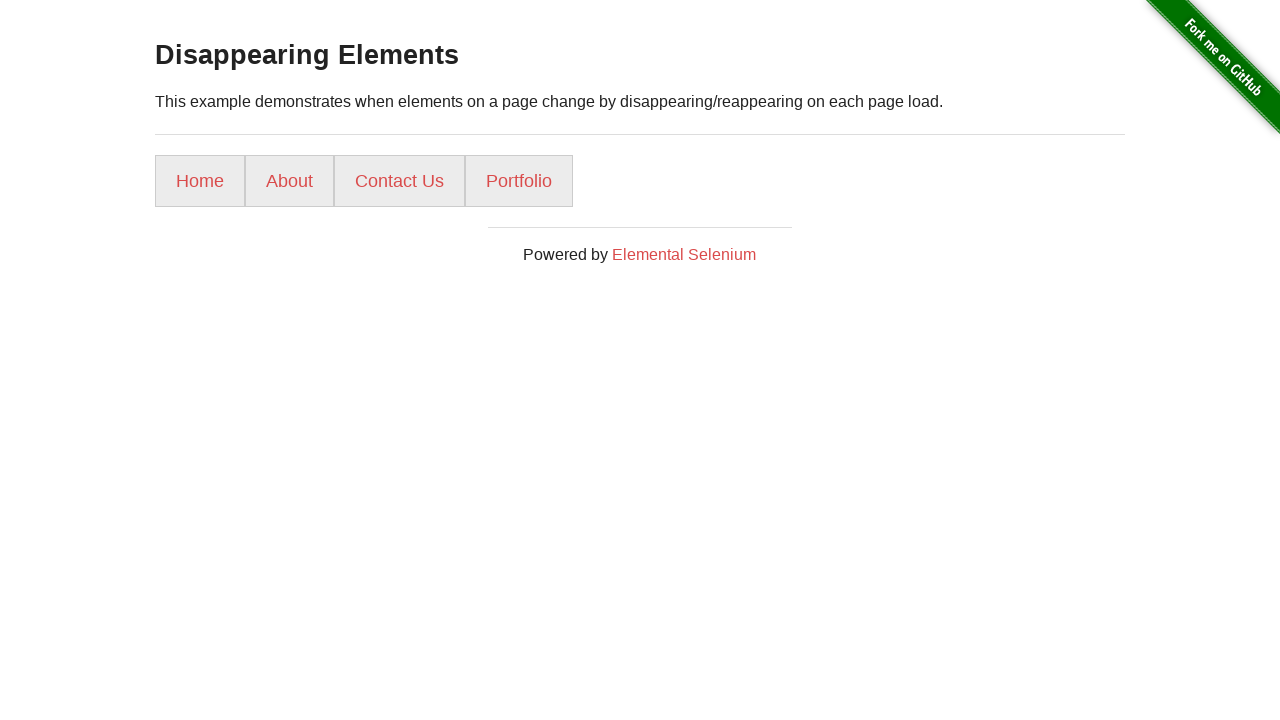

Located Gallery link element
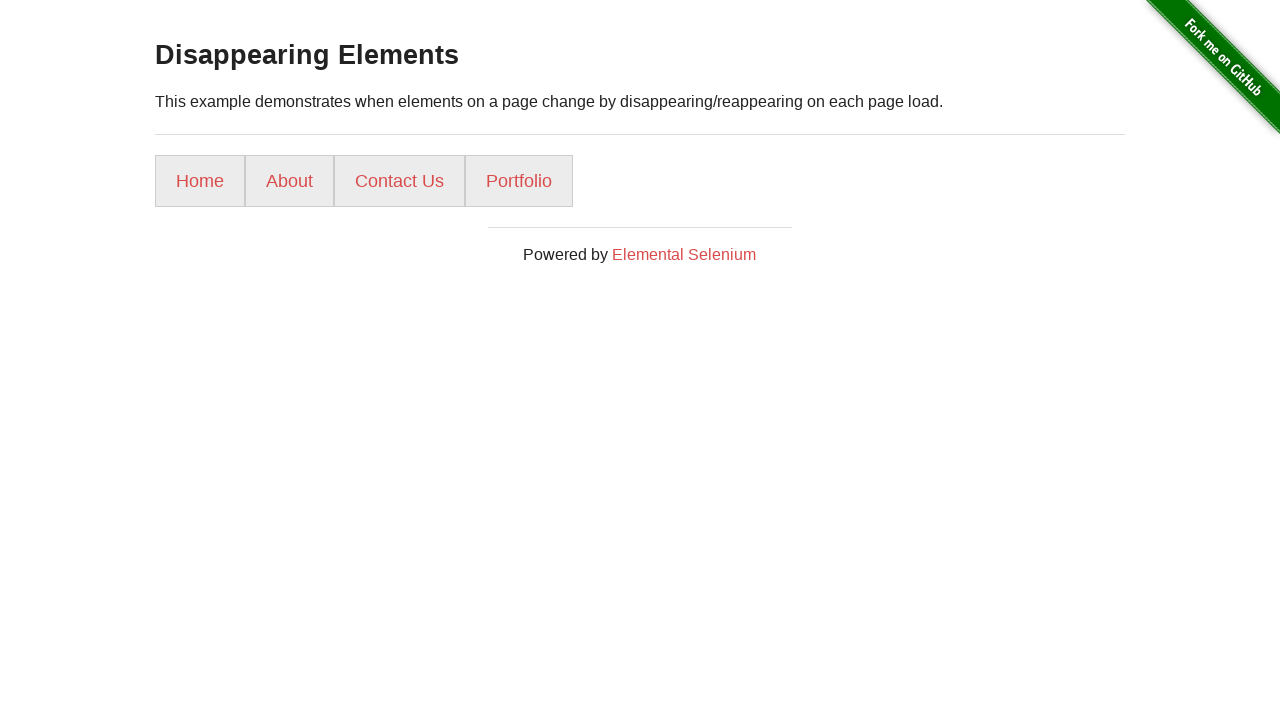

Refreshed page to find Gallery link (attempt 1/20)
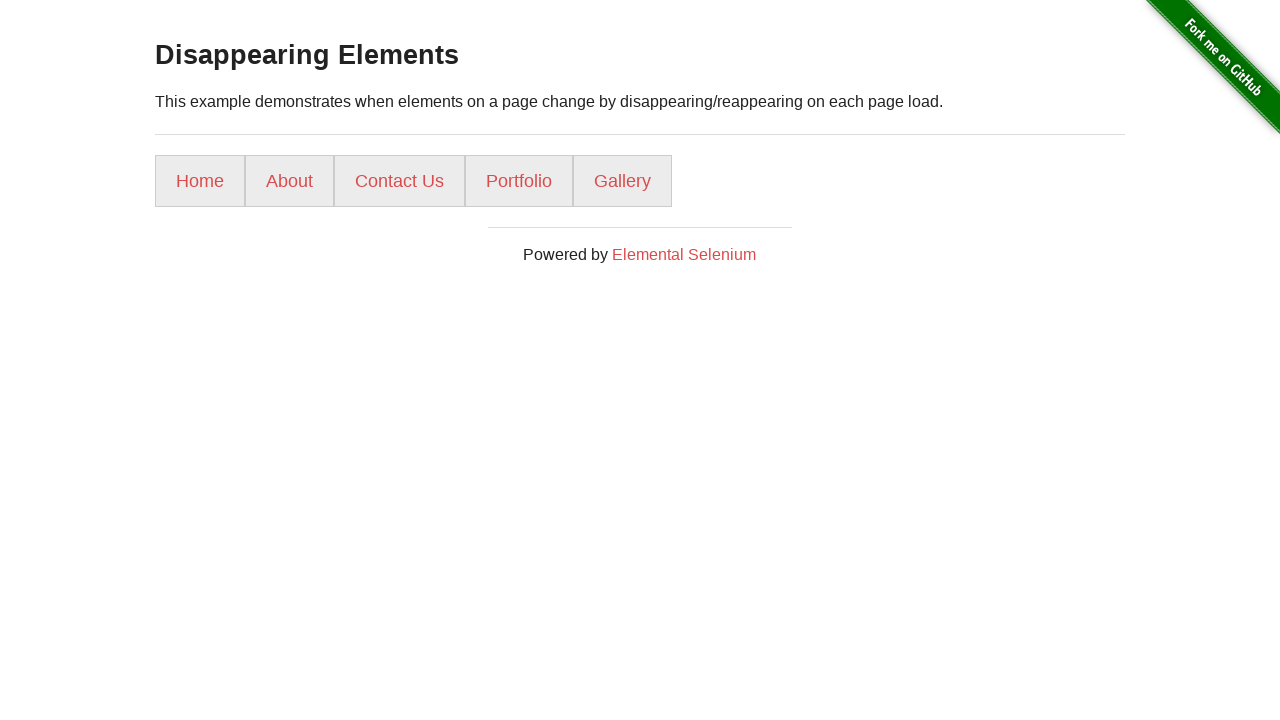

Located Gallery link element
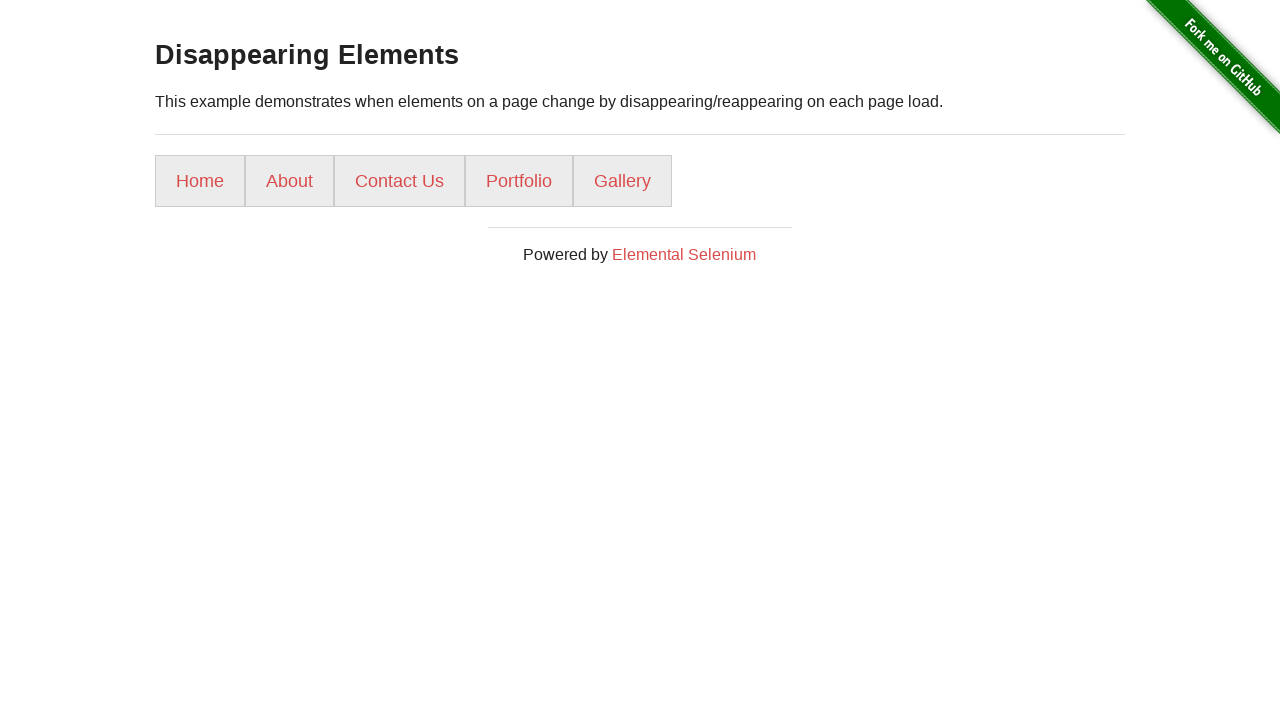

Gallery link is visible, breaking refresh loop
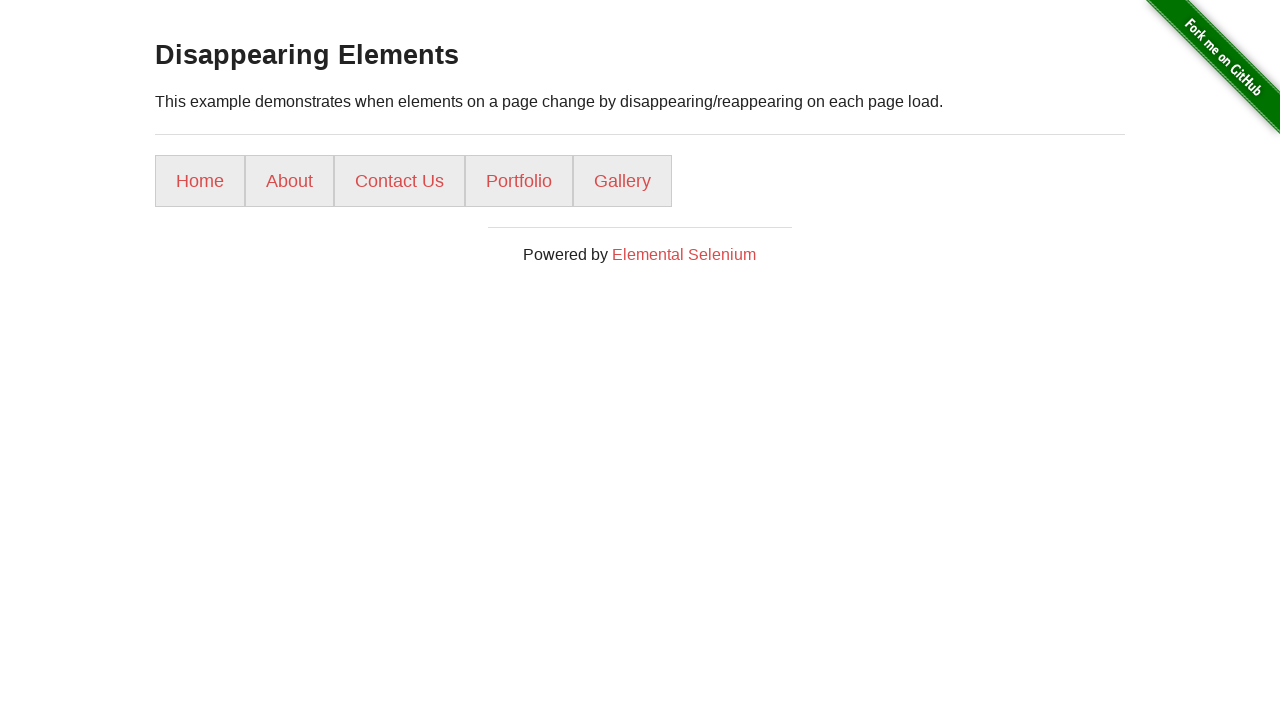

Clicked the Gallery link at (622, 181) on a:has-text('Gallery')
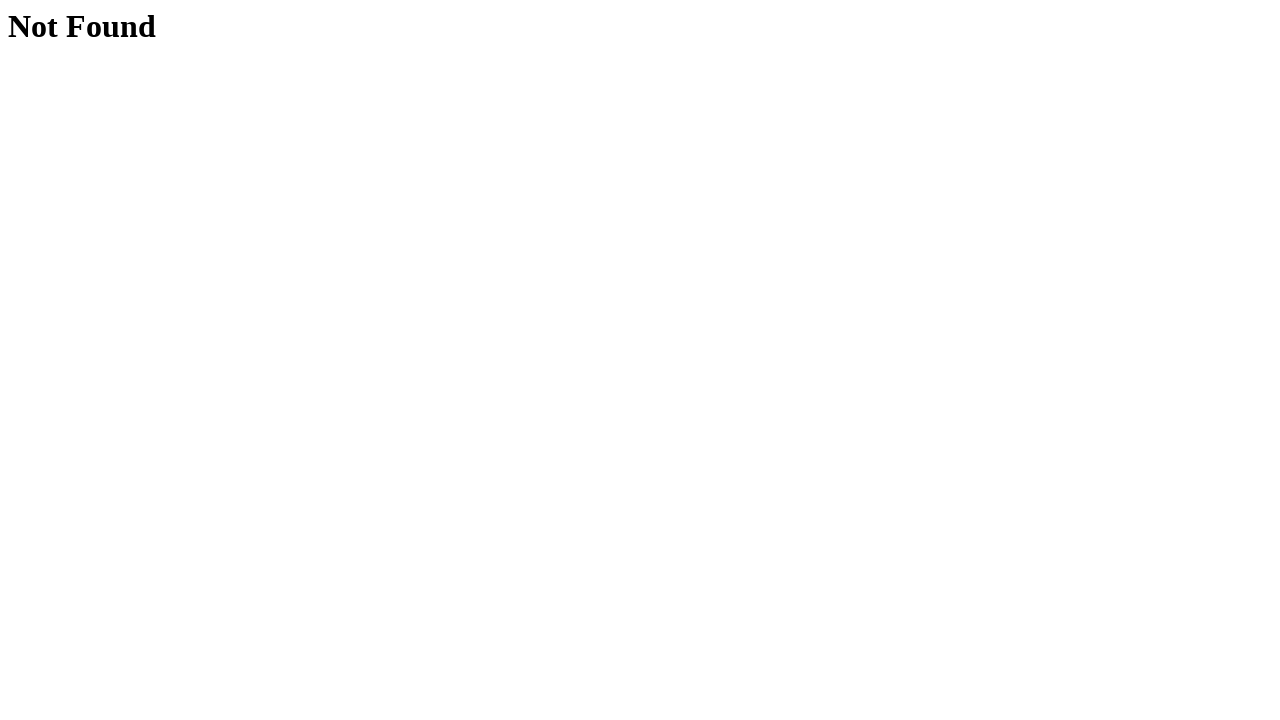

Navigated to gallery page successfully
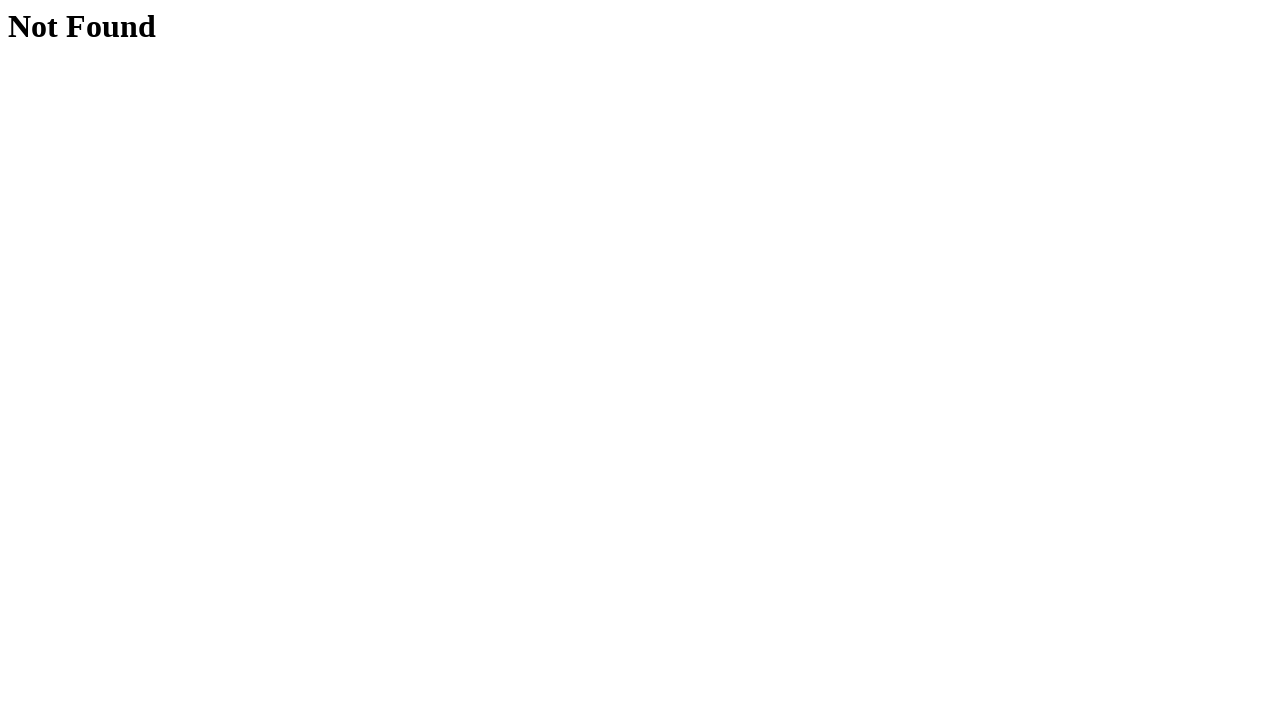

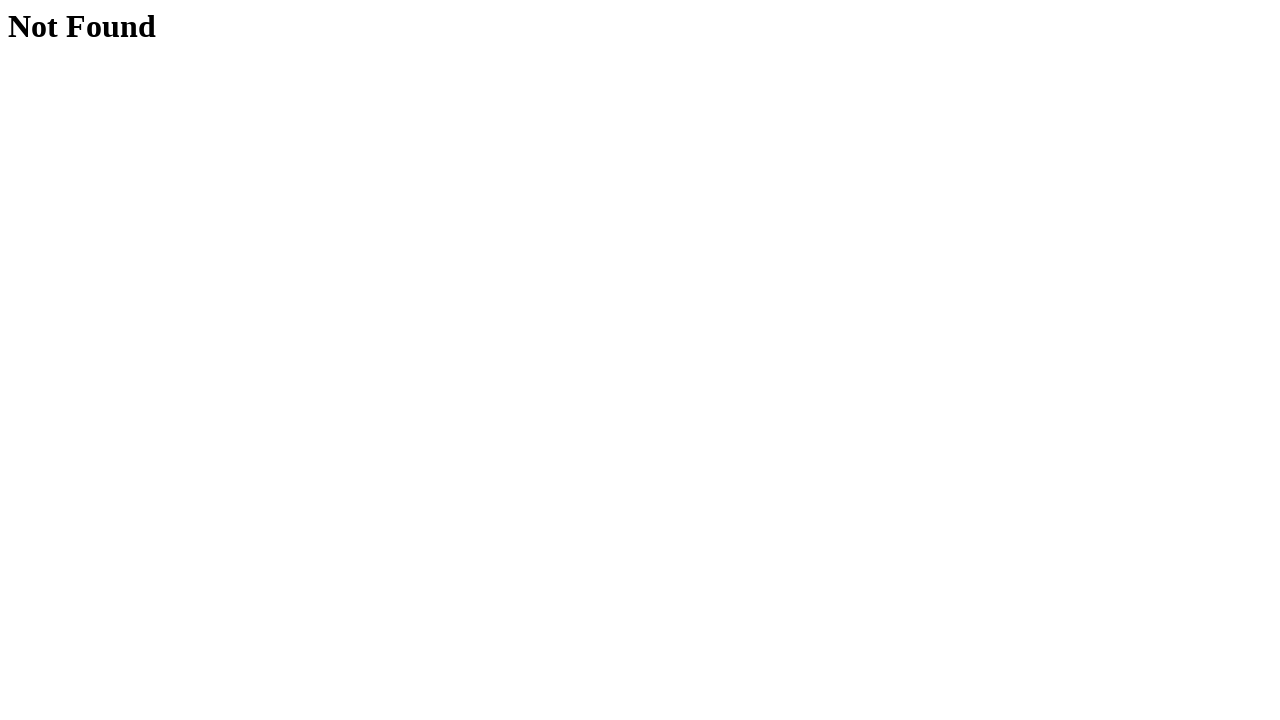